Tests the Checkboxes page by navigating to it from the main page and verifying that checkbox elements are present on the page.

Starting URL: https://the-internet.herokuapp.com

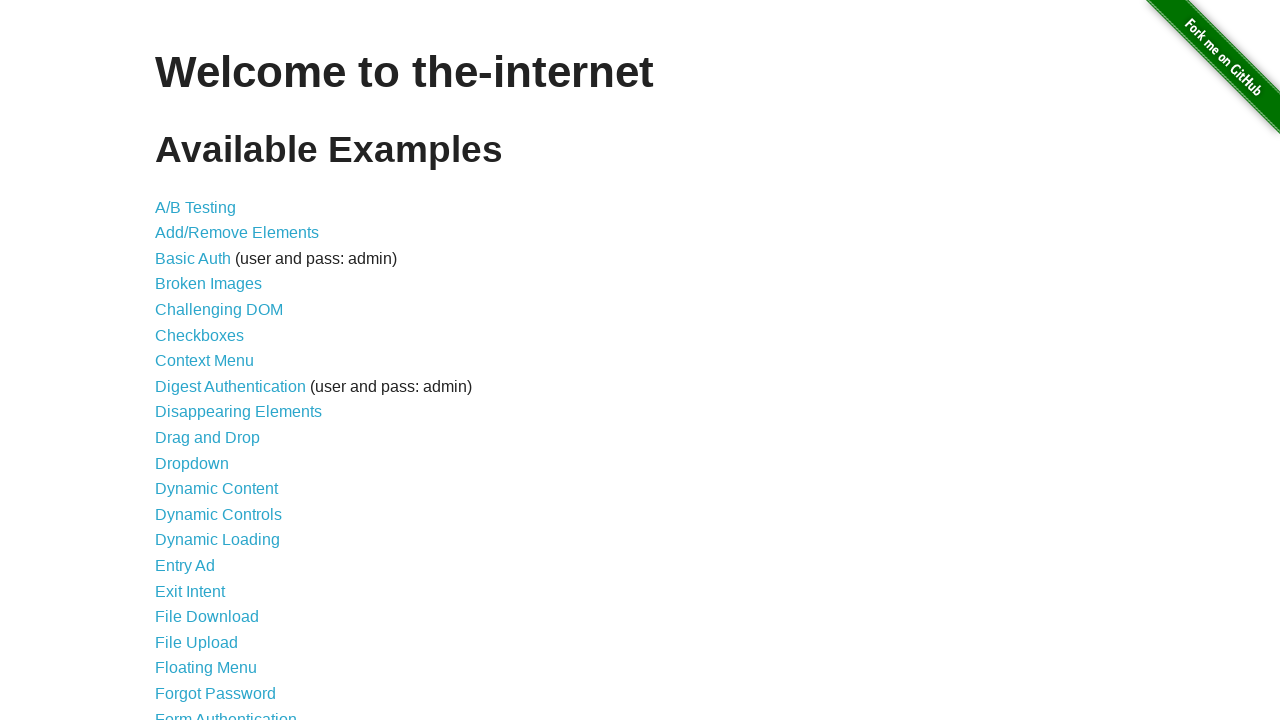

Clicked on Checkboxes link from main page at (200, 335) on xpath=//a[contains(text(),'Checkboxes')]
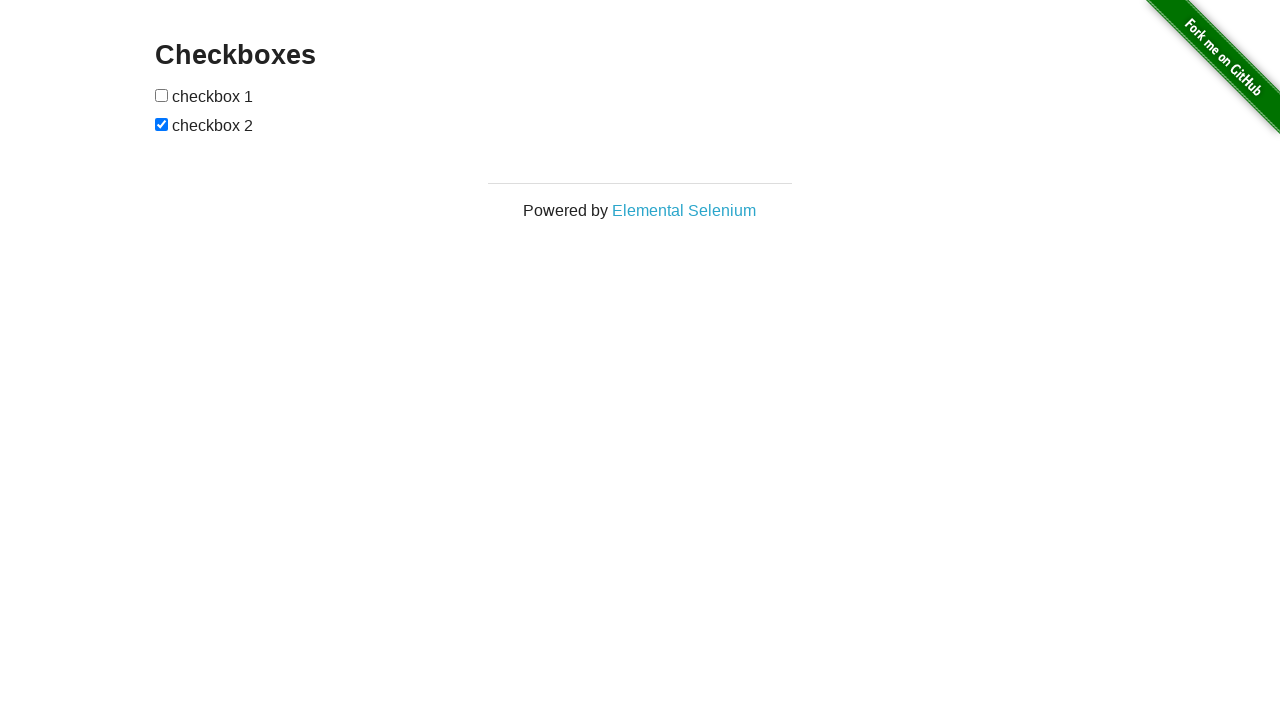

Checkboxes page loaded and checkbox elements are visible
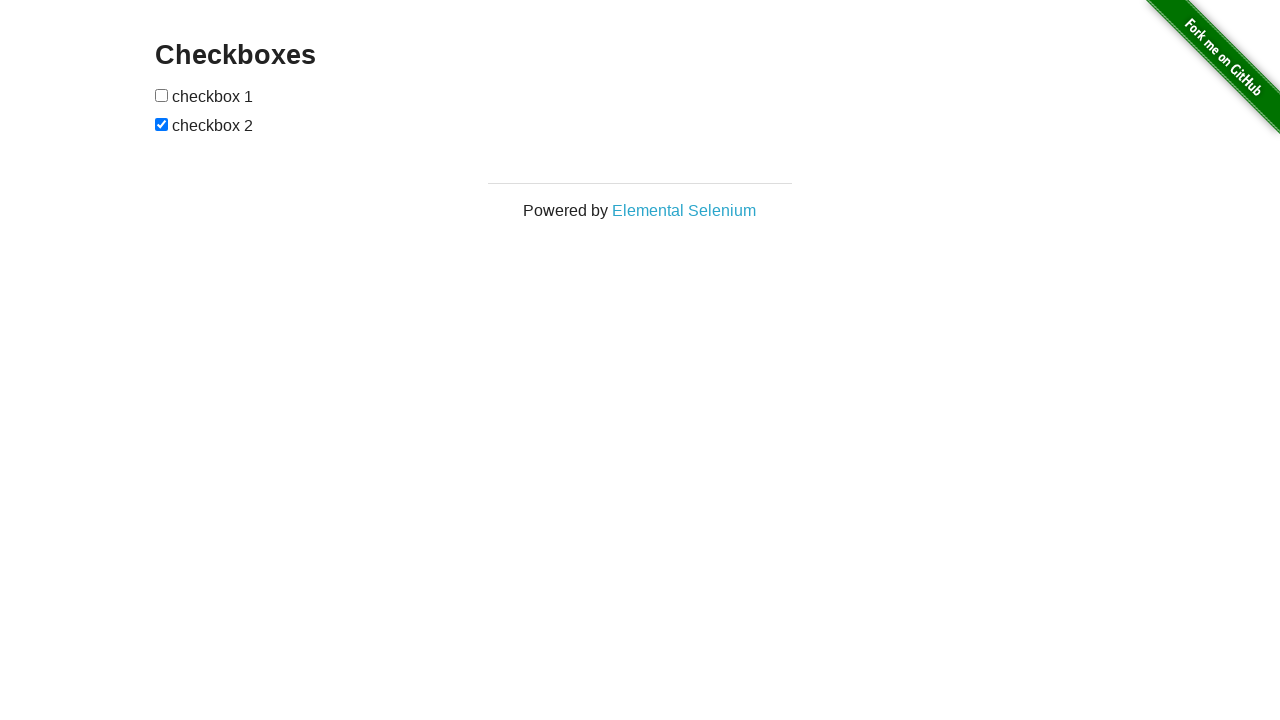

Located all checkbox elements on the page
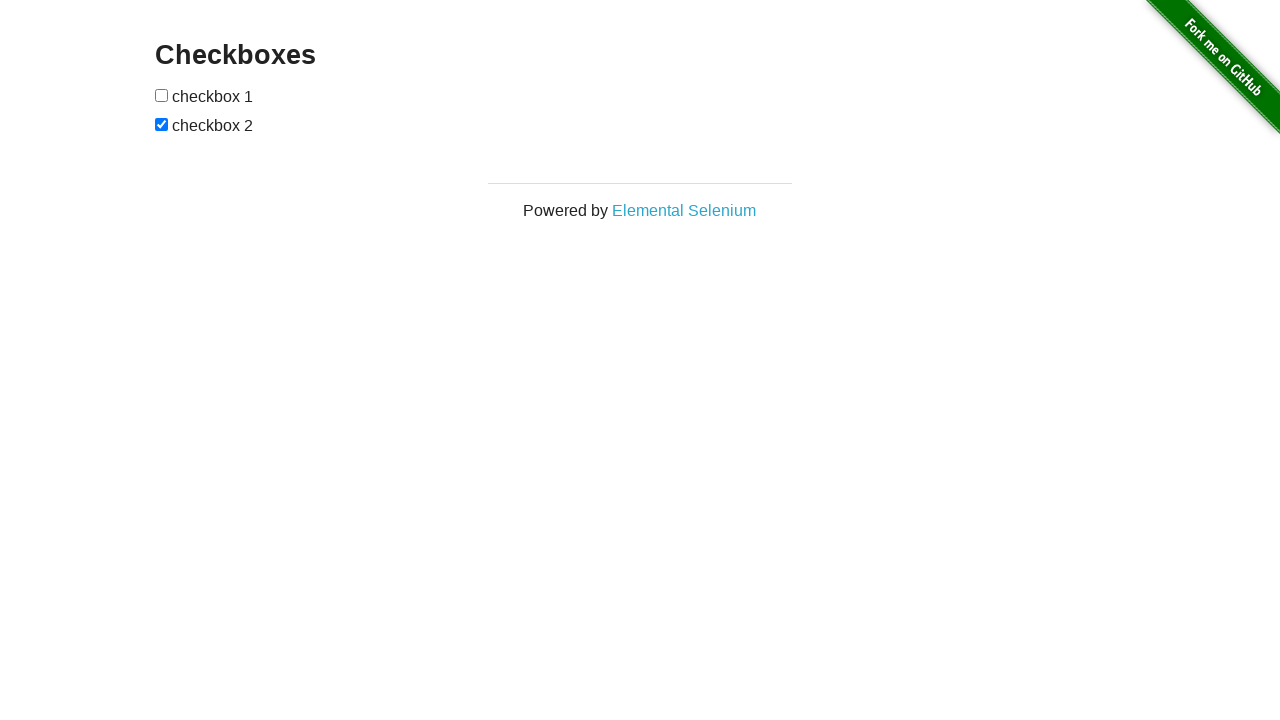

Number of checkboxes found: 2
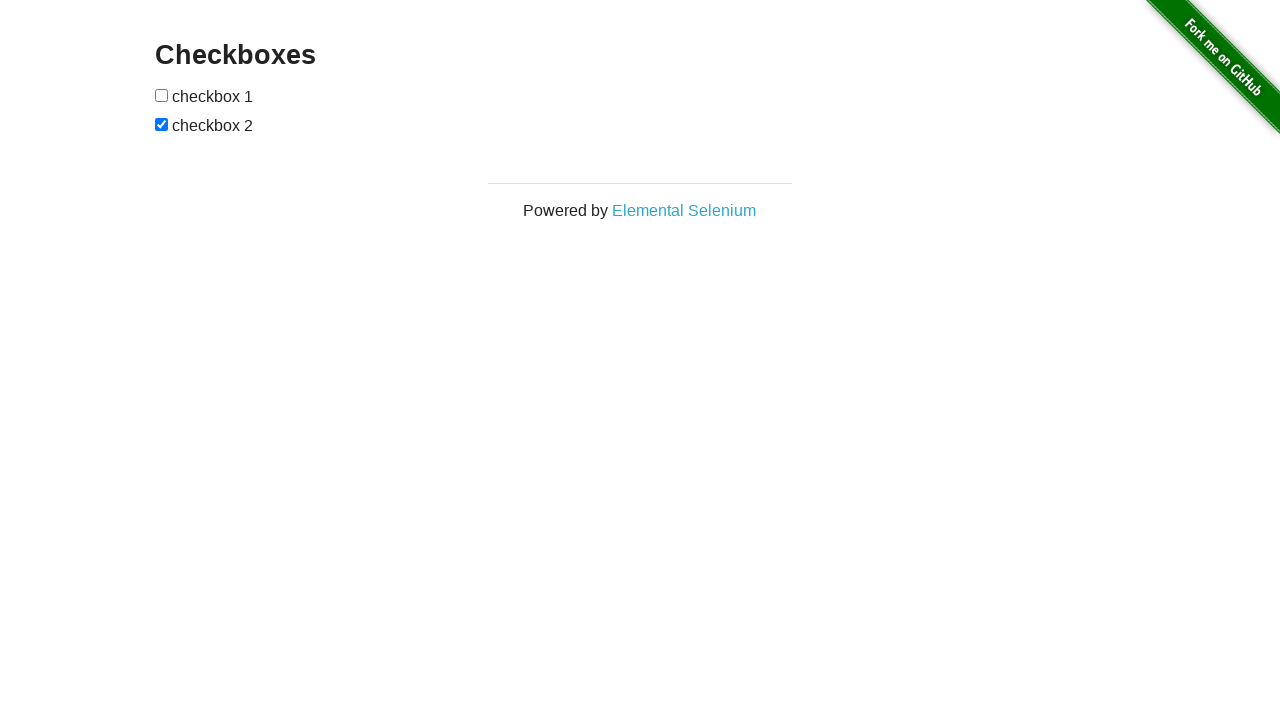

Assertion passed: checkbox elements are present on the page
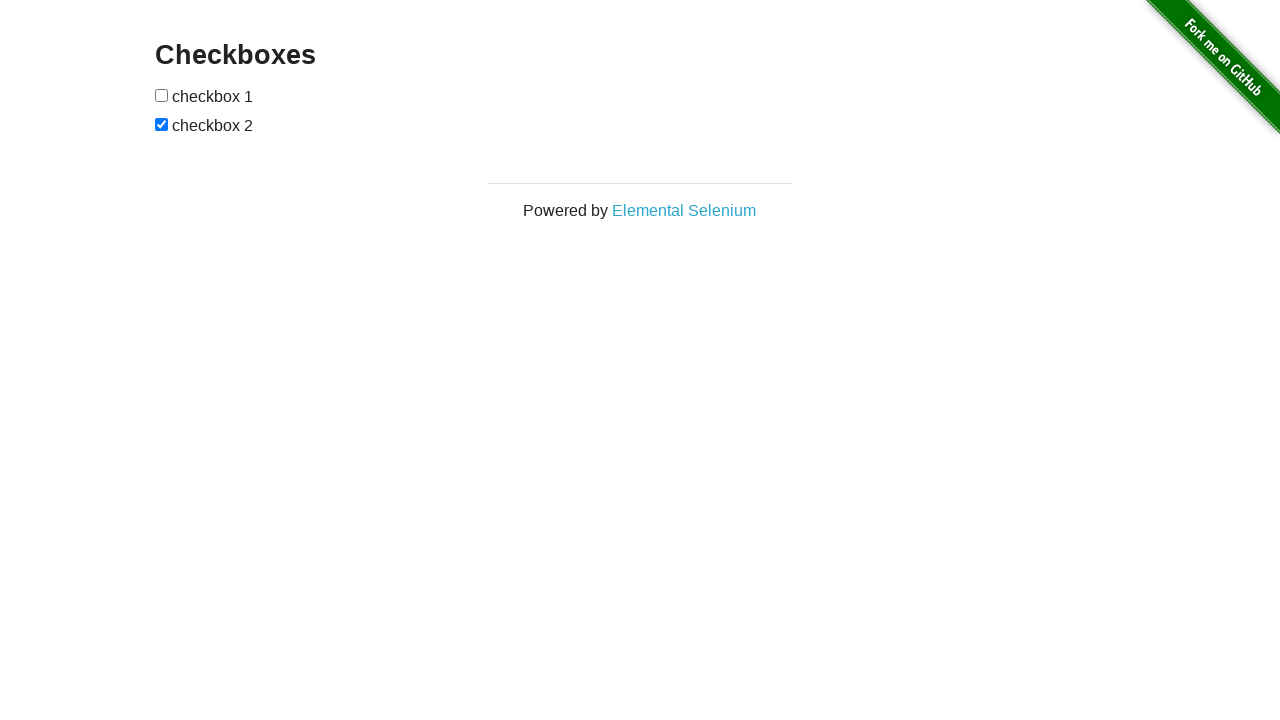

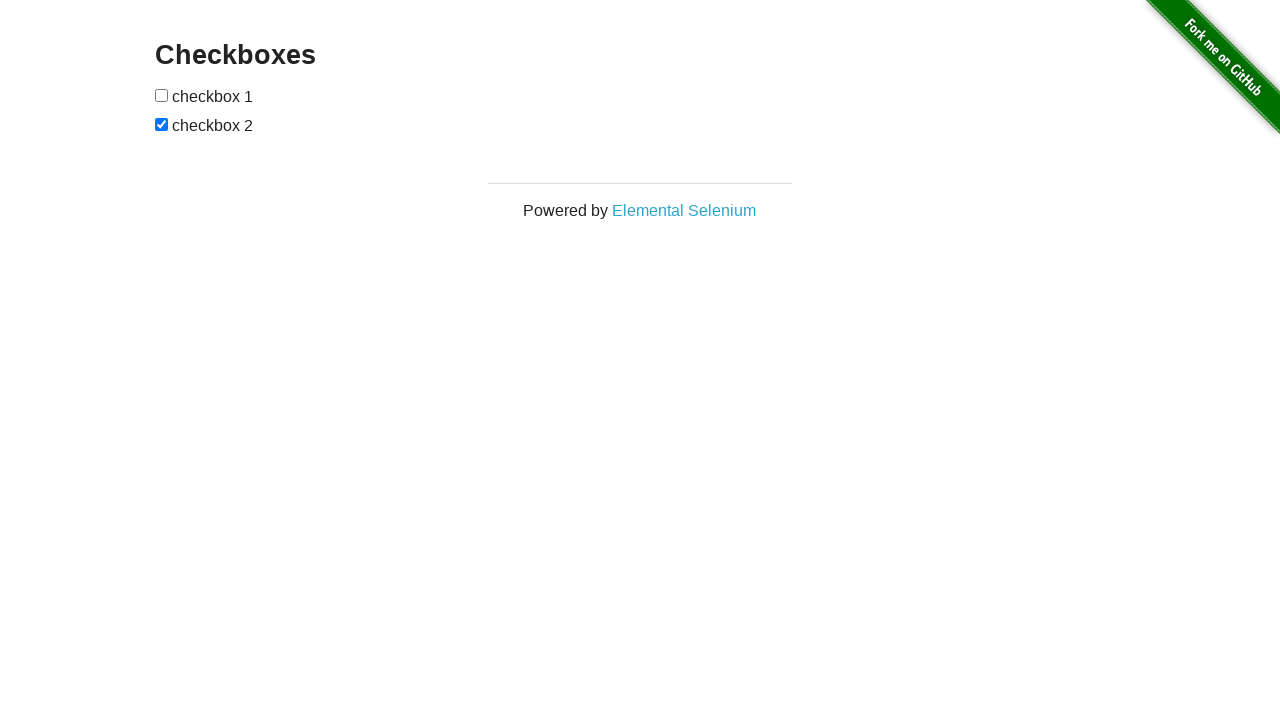